Tests opening a new browser window by navigating to a page, opening a new window, navigating to a second URL in the new window, and verifying that two window handles exist.

Starting URL: https://the-internet.herokuapp.com/windows

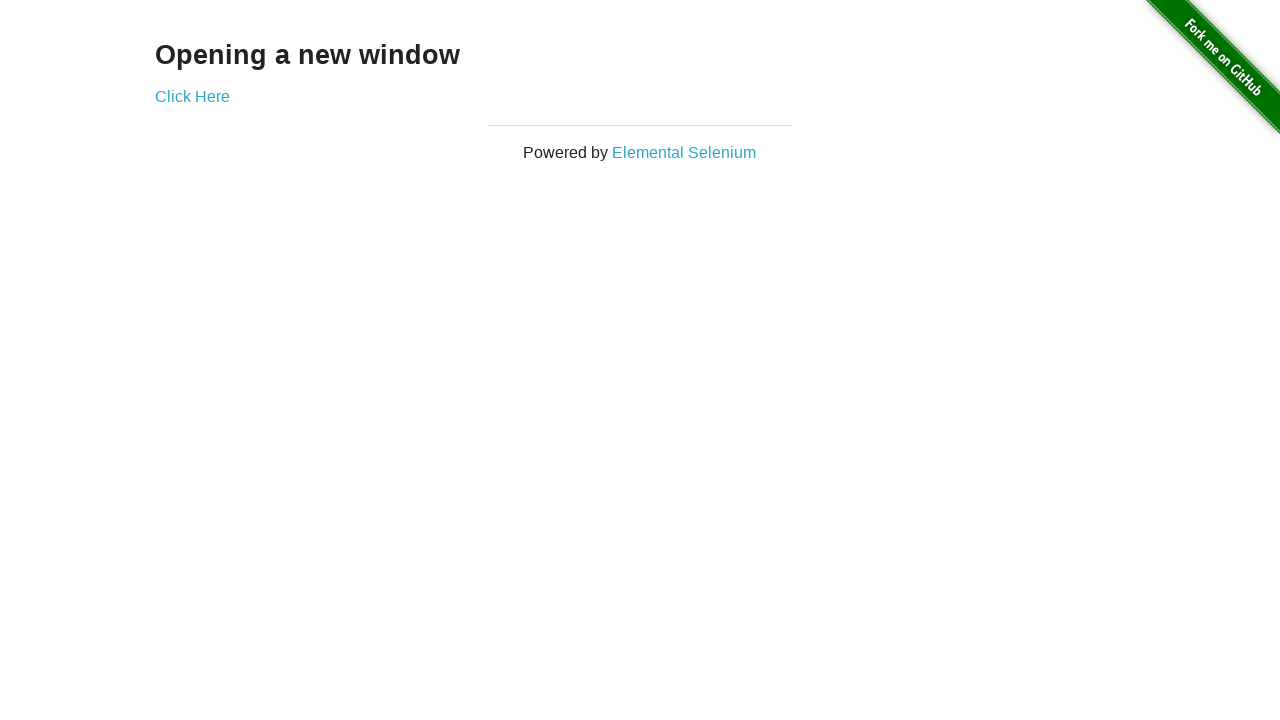

Opened a new browser window
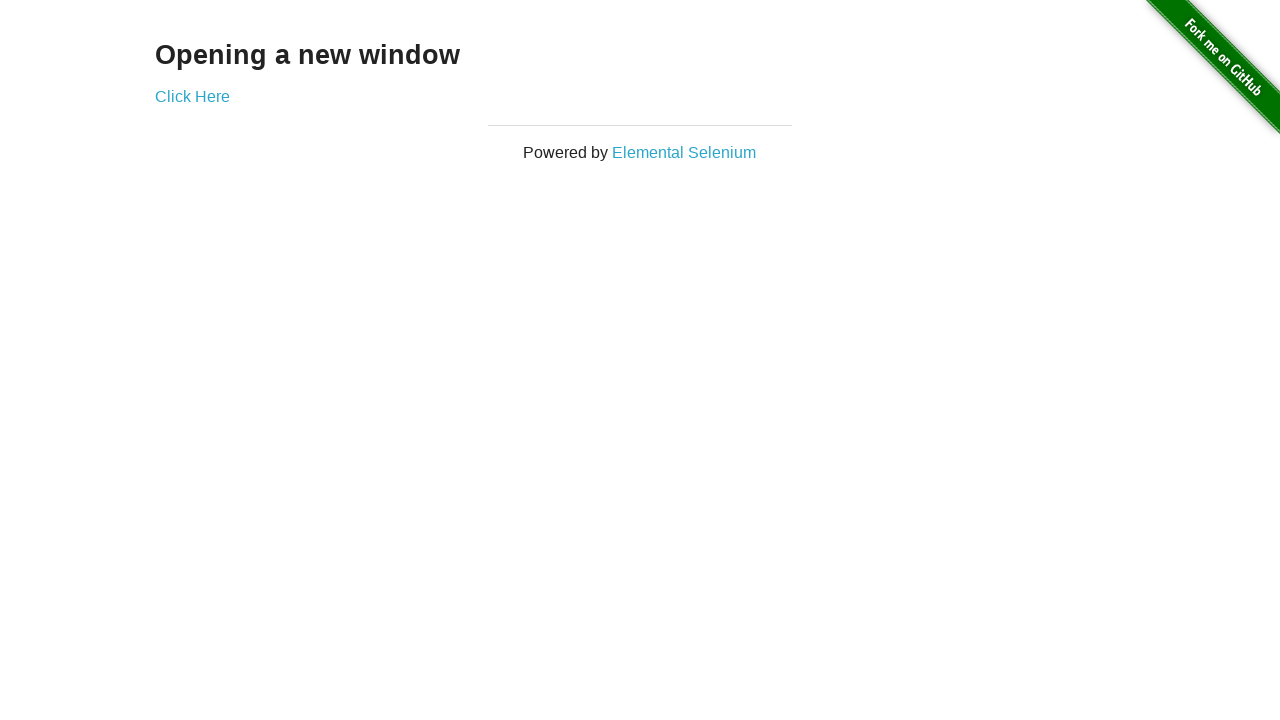

Navigated to /typos page in the new window
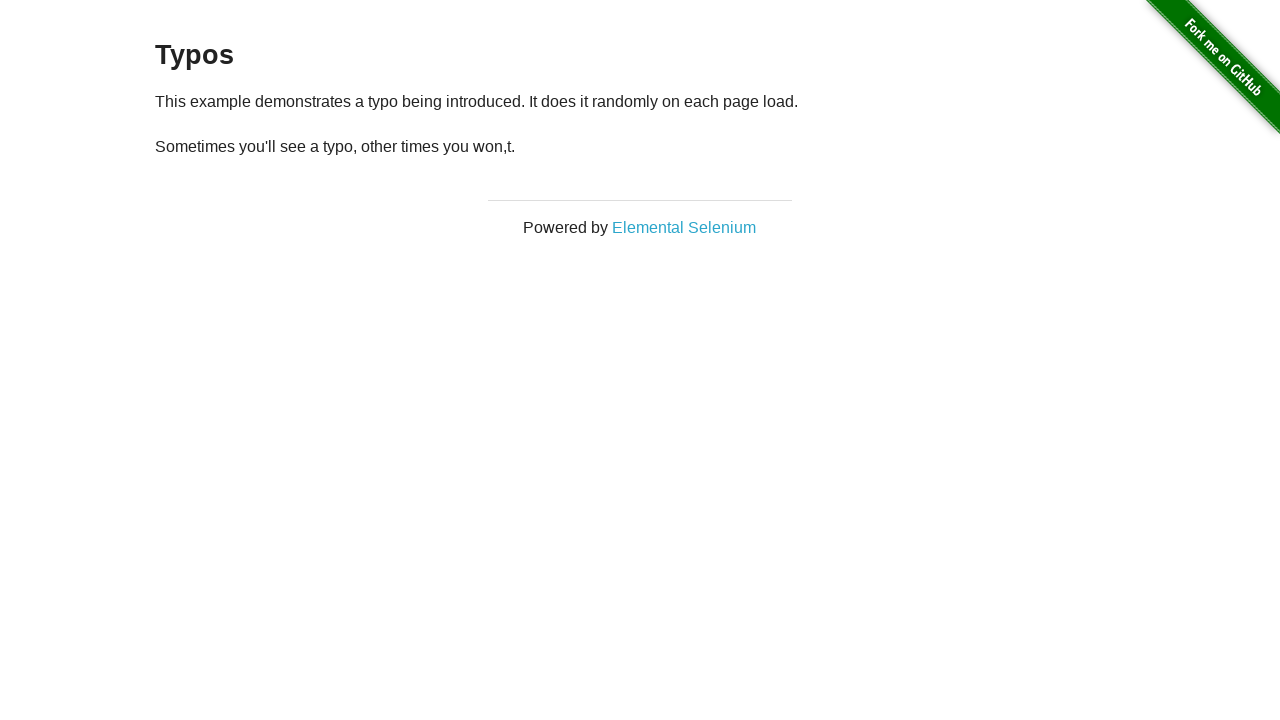

Verified that 2 window handles exist
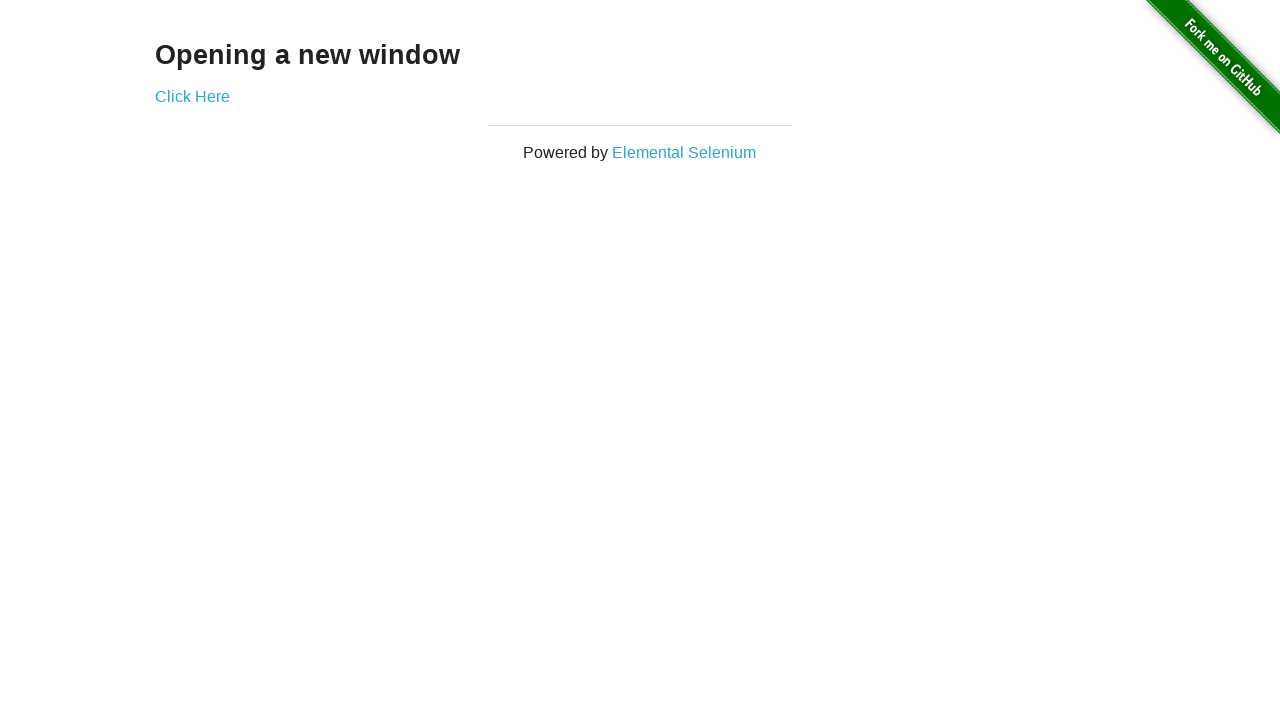

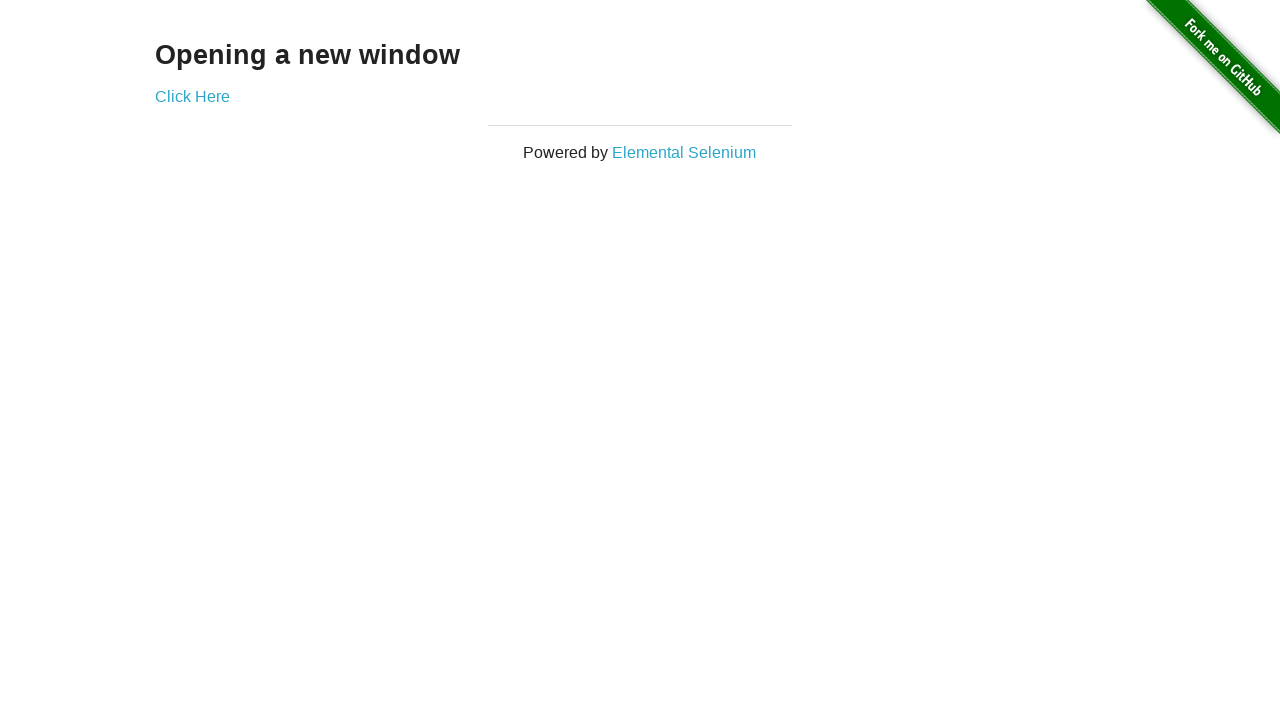